Tests the Python.org website search functionality by entering "pycon" as a search query and submitting the form to verify search results are returned.

Starting URL: http://www.python.org

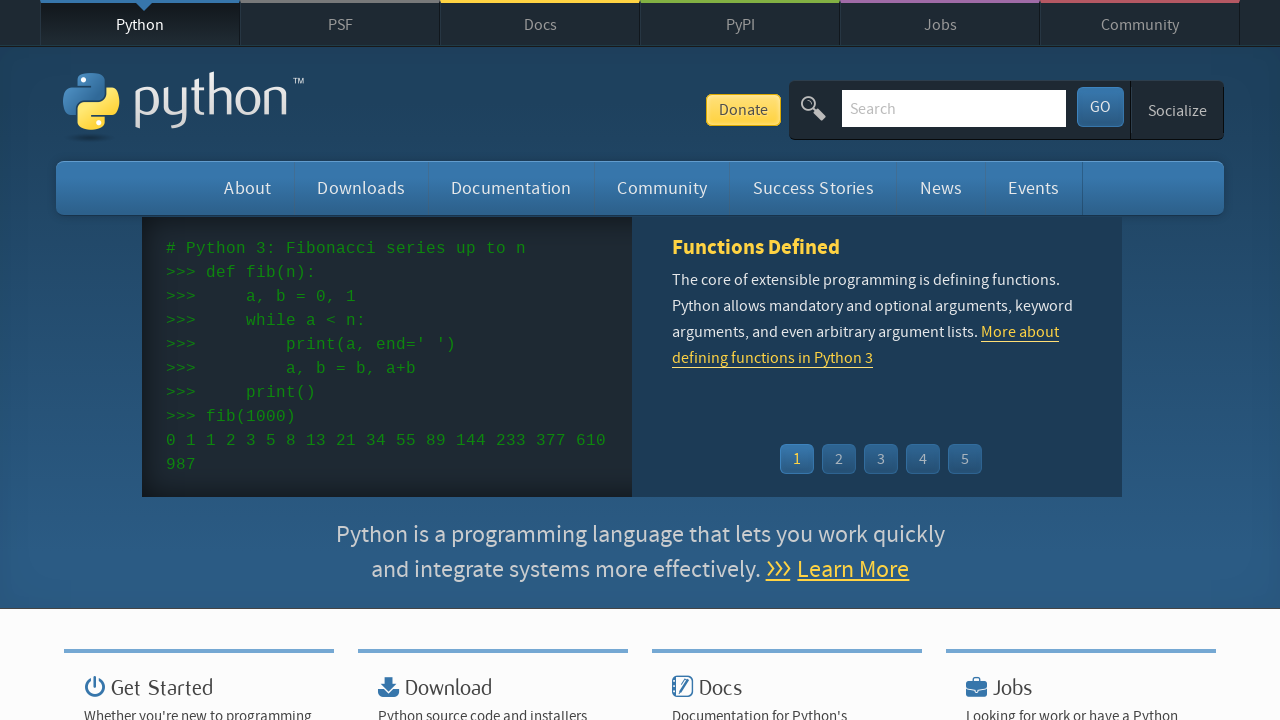

Verified page title contains 'Python'
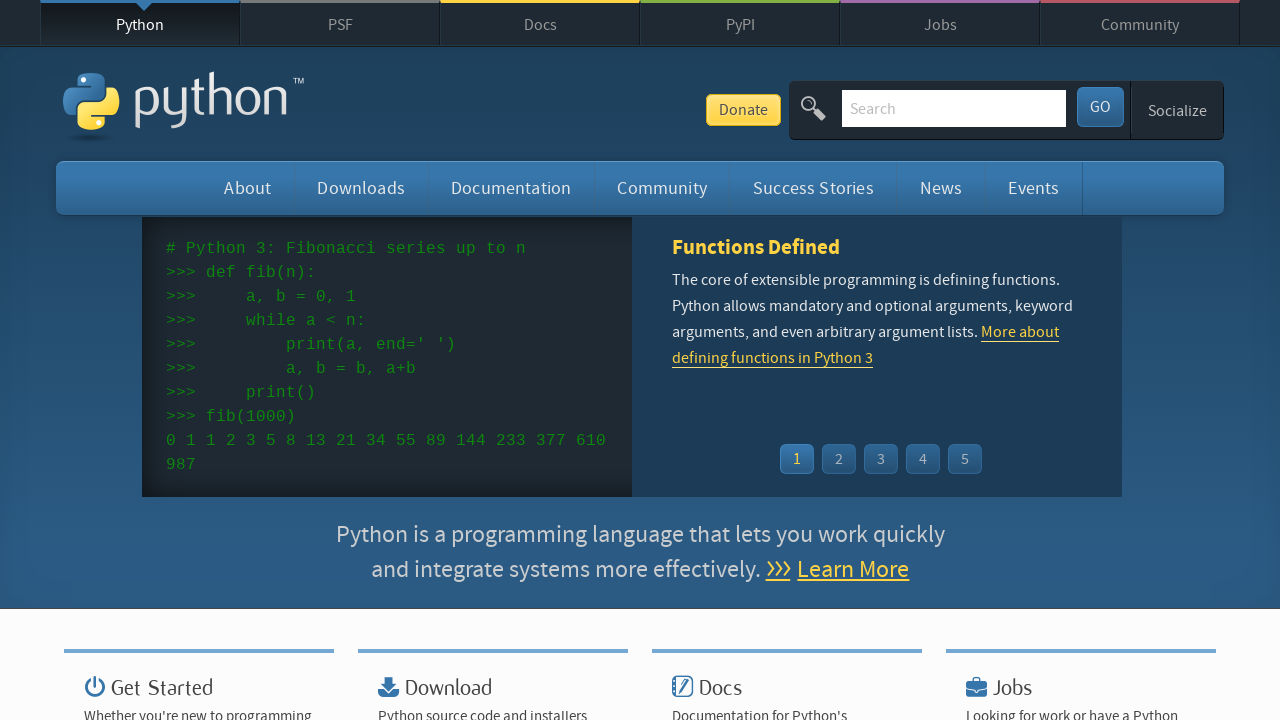

Filled search field with 'pycon' on input[name='q']
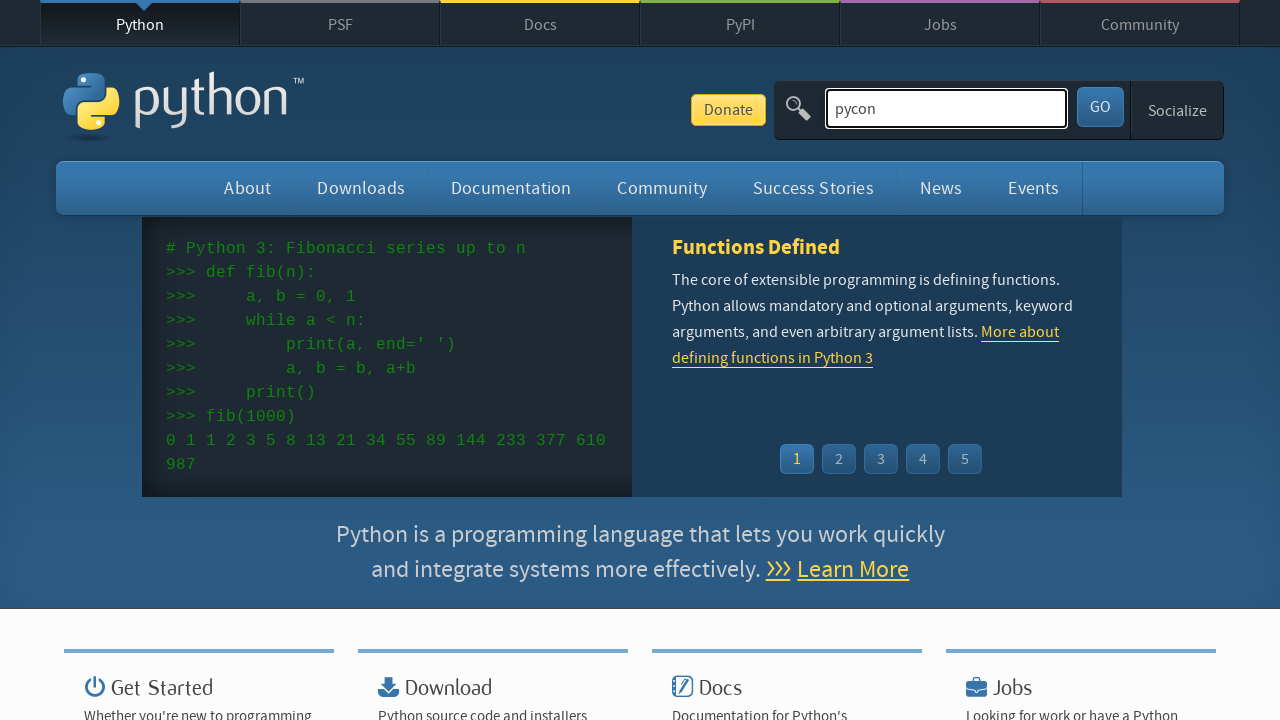

Pressed Enter to submit search query on input[name='q']
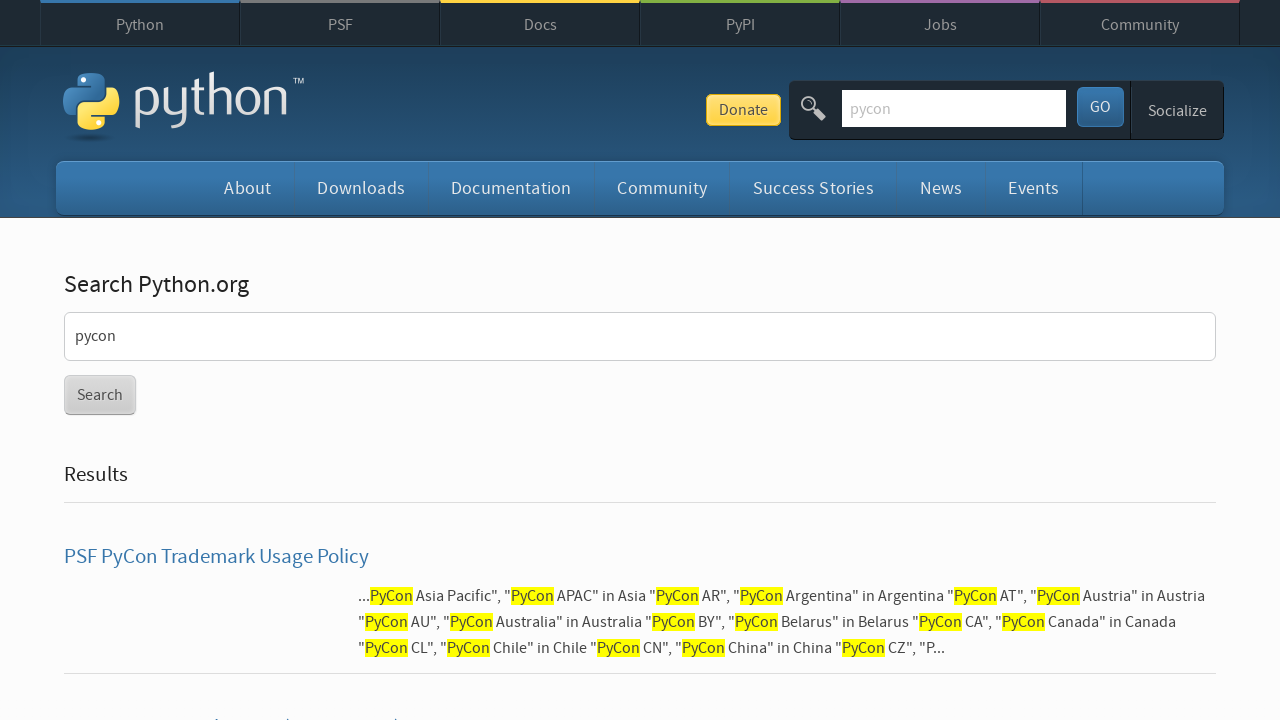

Waited for page to reach networkidle state
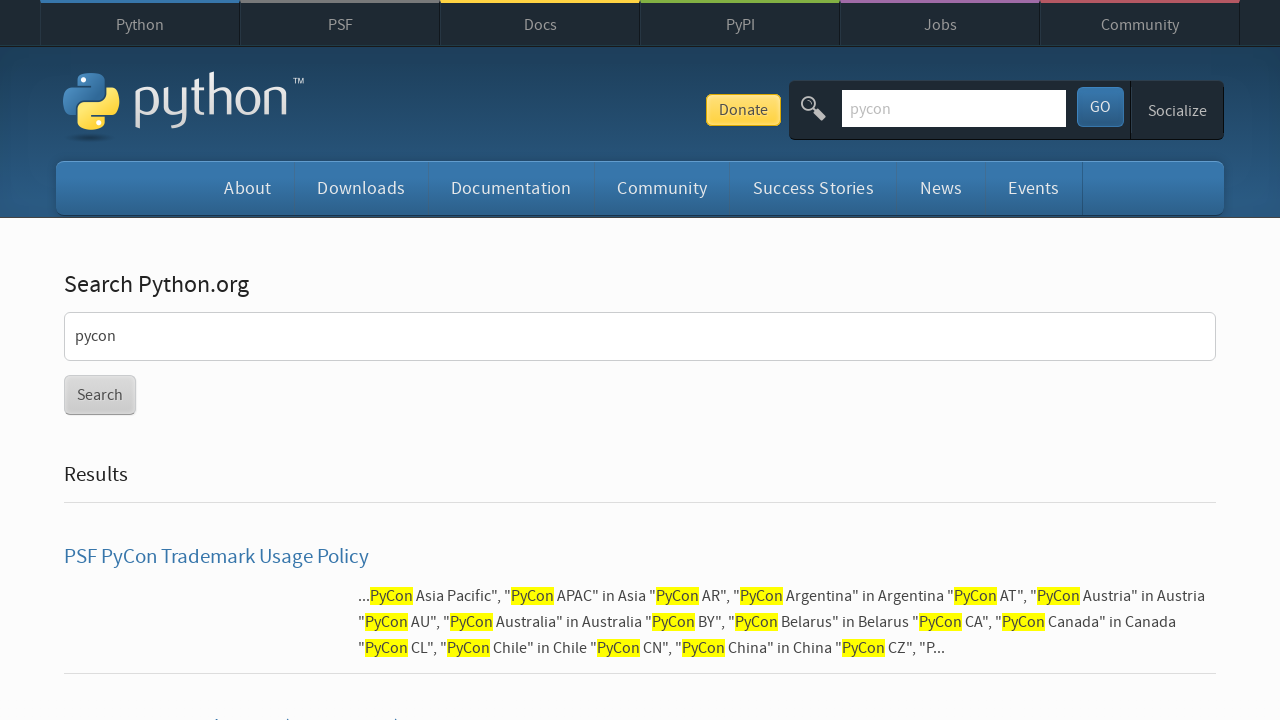

Verified search results are displayed (no 'No results found' message)
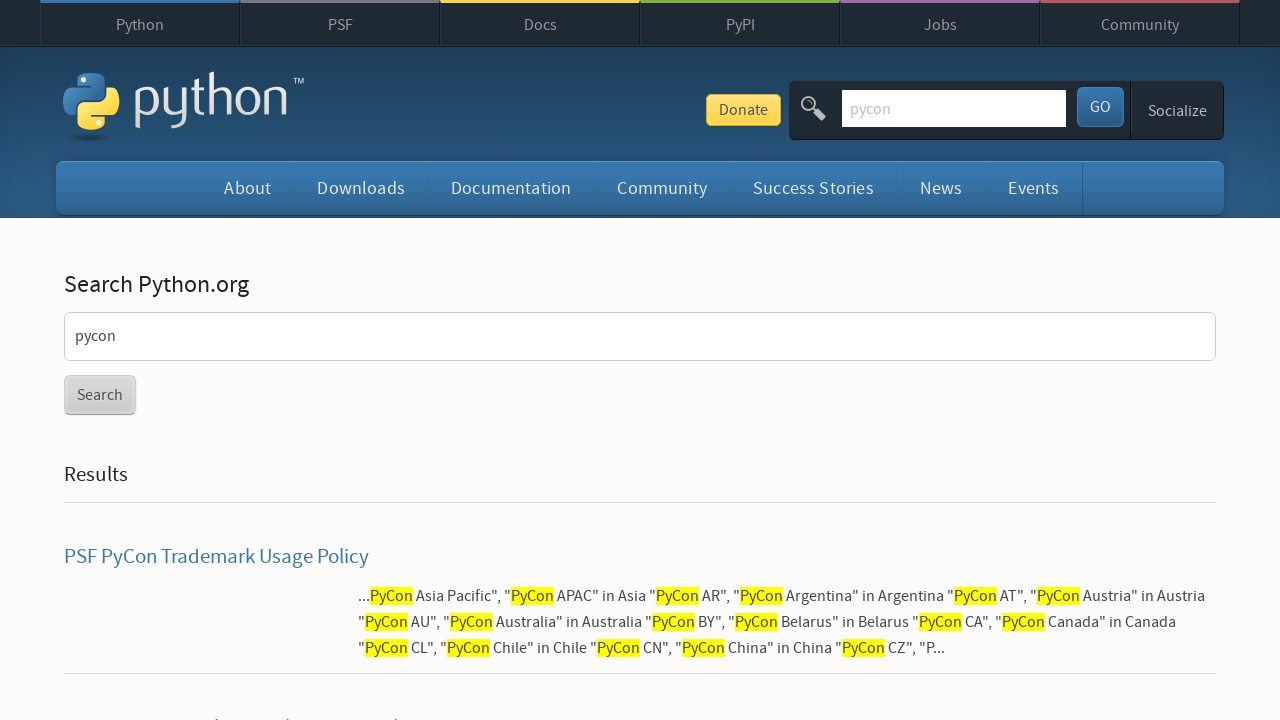

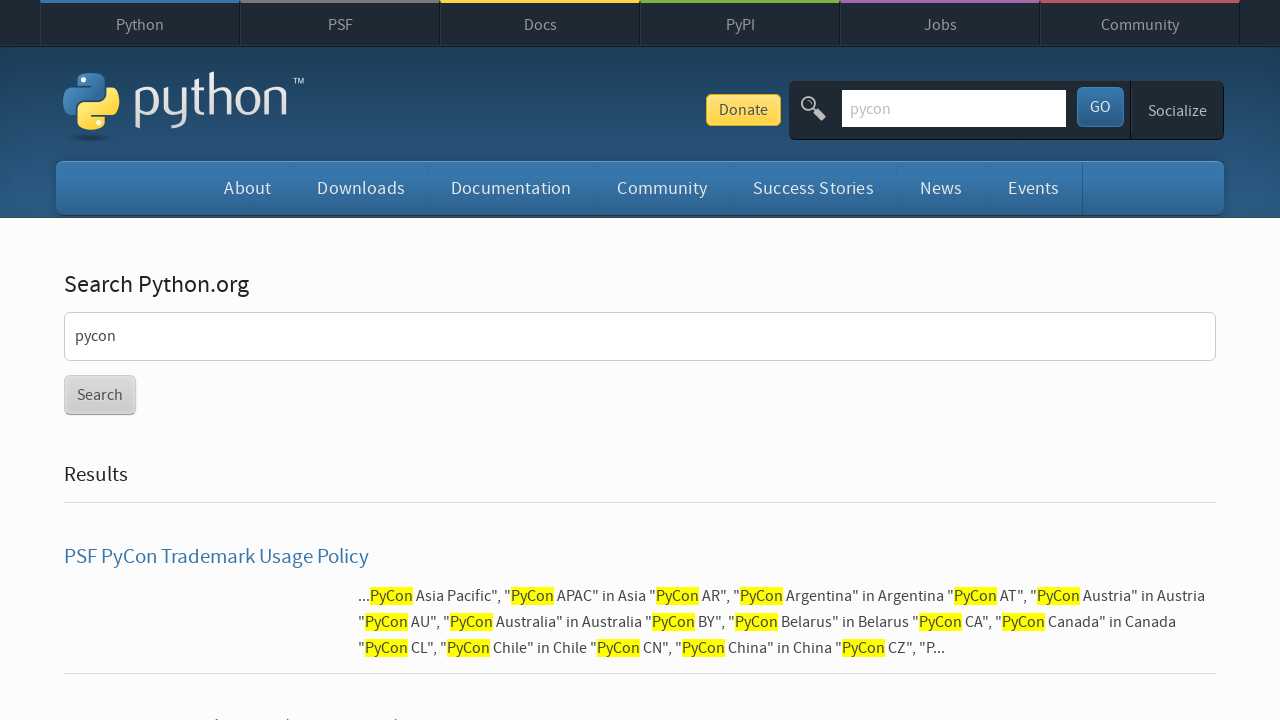